Tests that edits to a todo item are saved when the input field loses focus (blur event)

Starting URL: https://demo.playwright.dev/todomvc

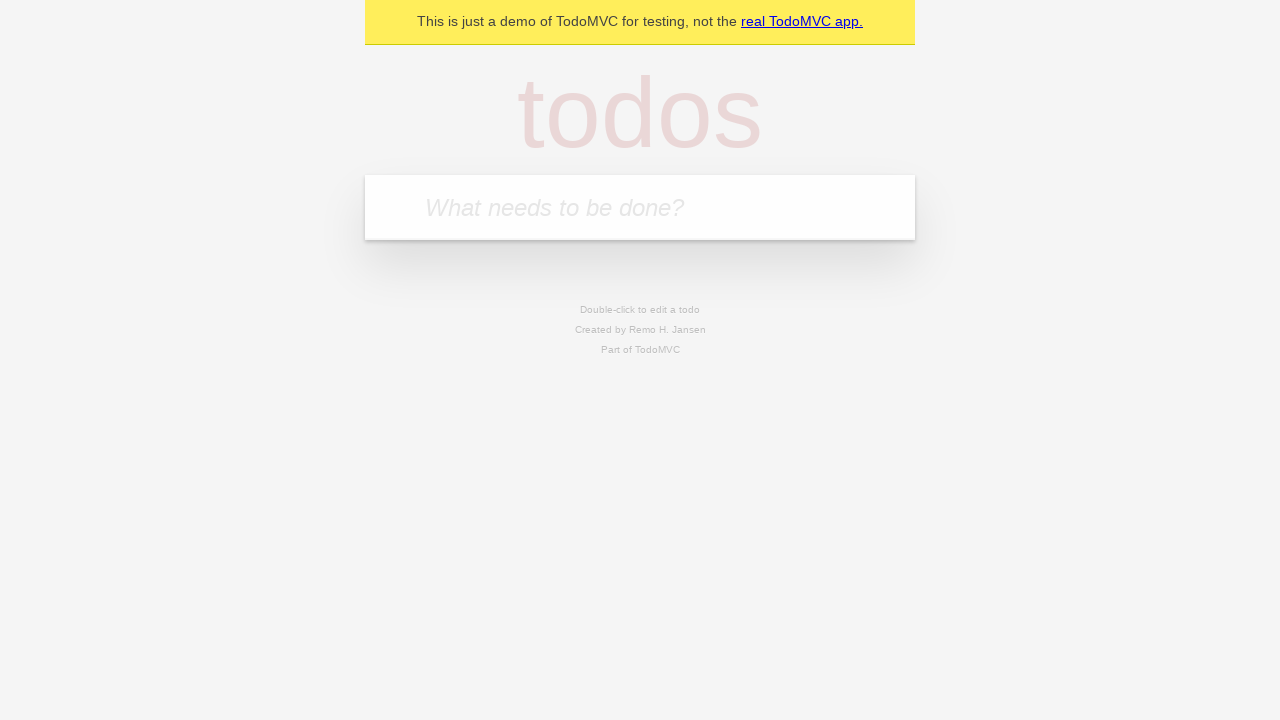

Navigated to TodoMVC demo application
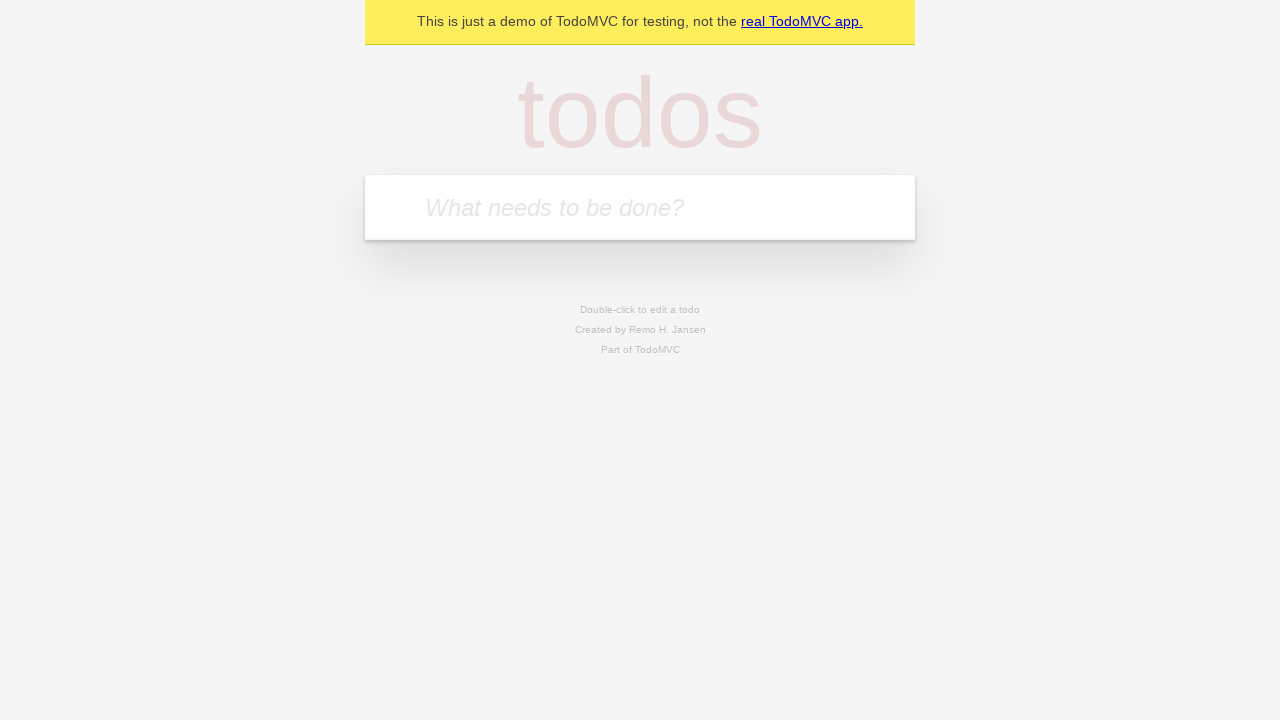

Filled new todo input with 'buy some cheese' on .new-todo
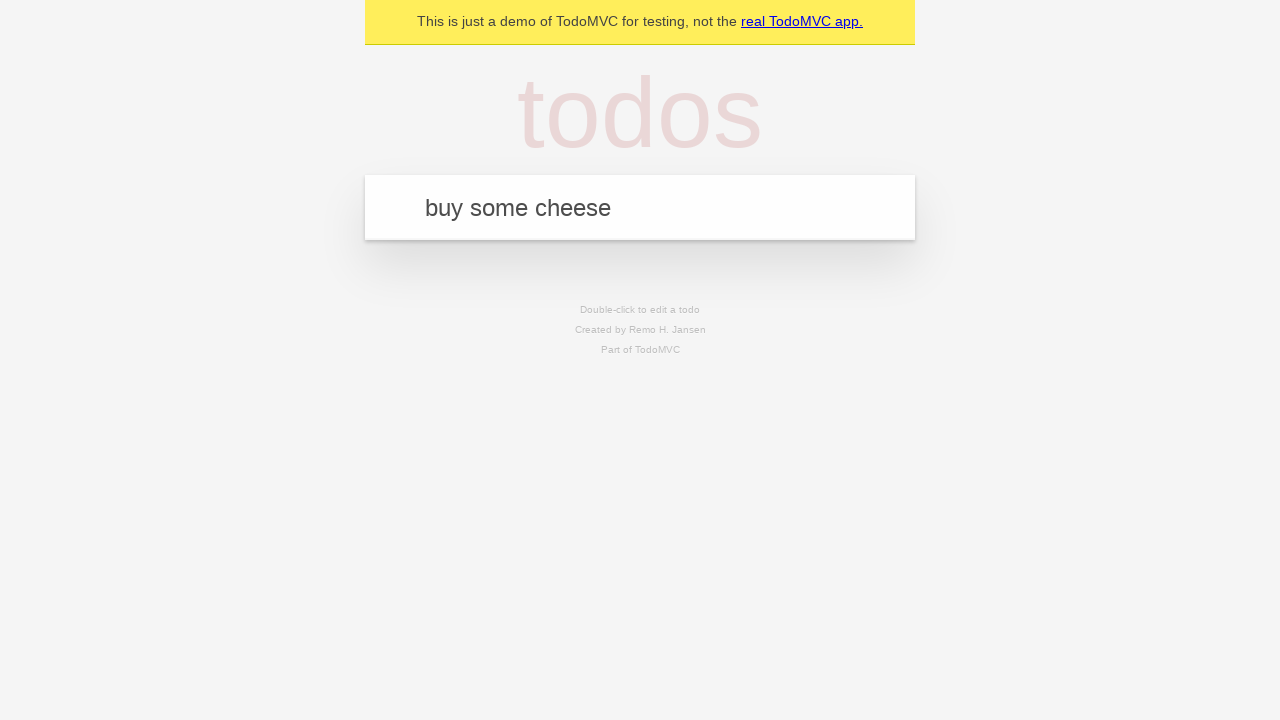

Pressed Enter to create todo 'buy some cheese' on .new-todo
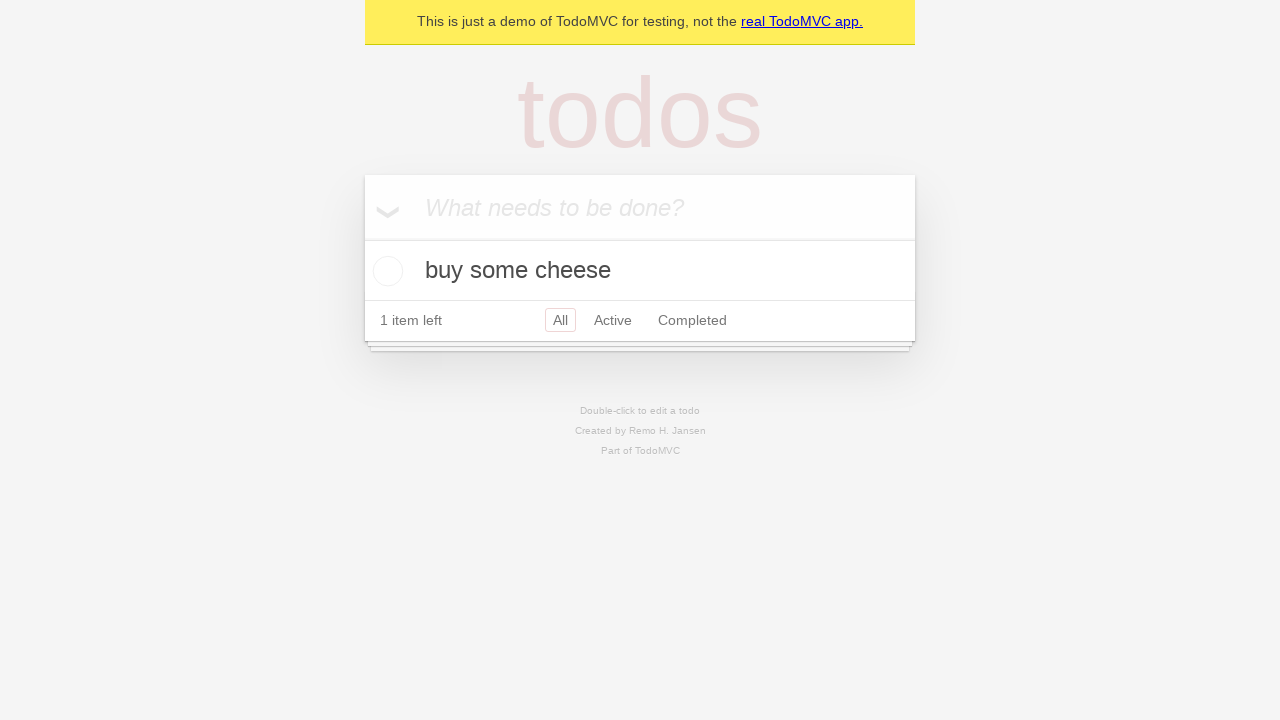

Filled new todo input with 'feed the cat' on .new-todo
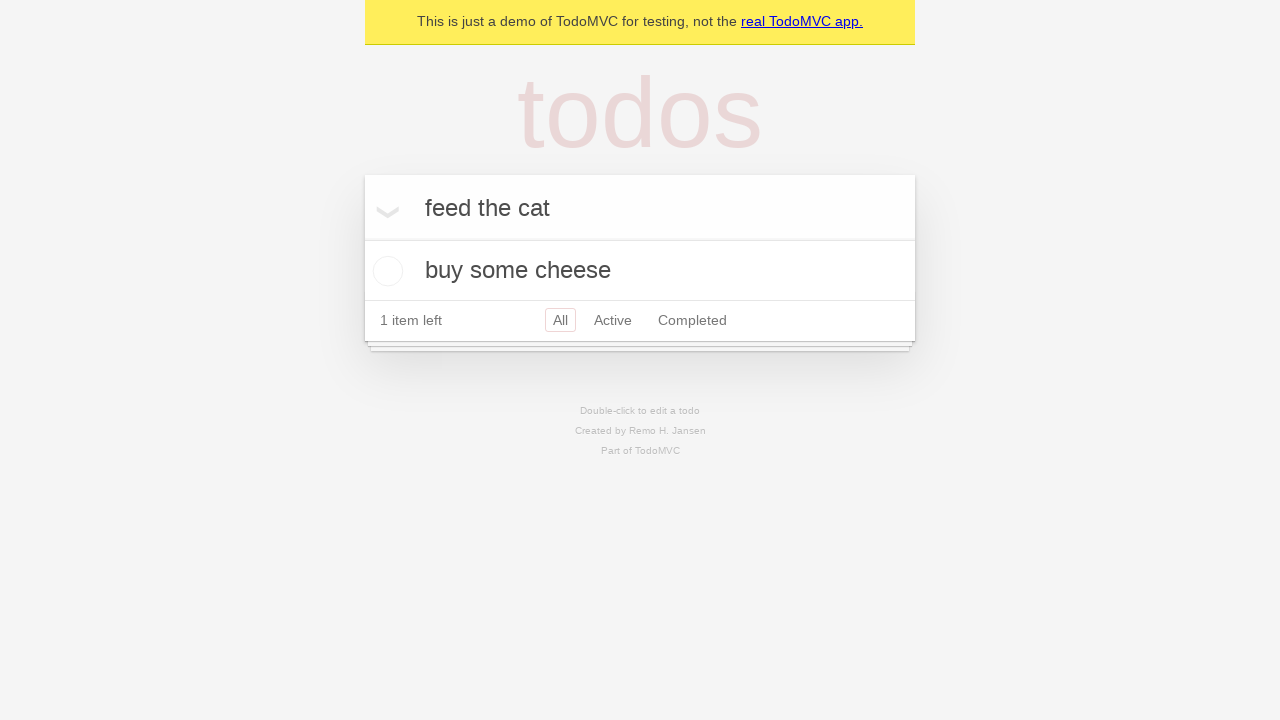

Pressed Enter to create todo 'feed the cat' on .new-todo
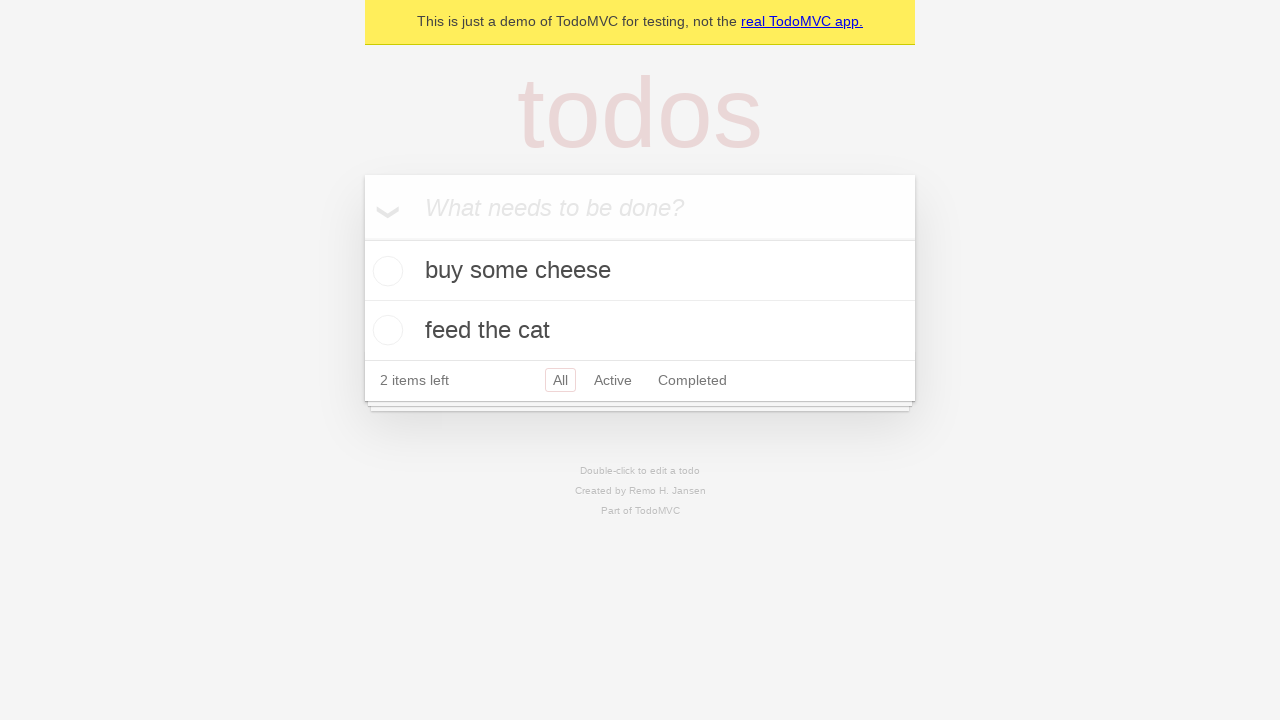

Filled new todo input with 'book a doctors appointment' on .new-todo
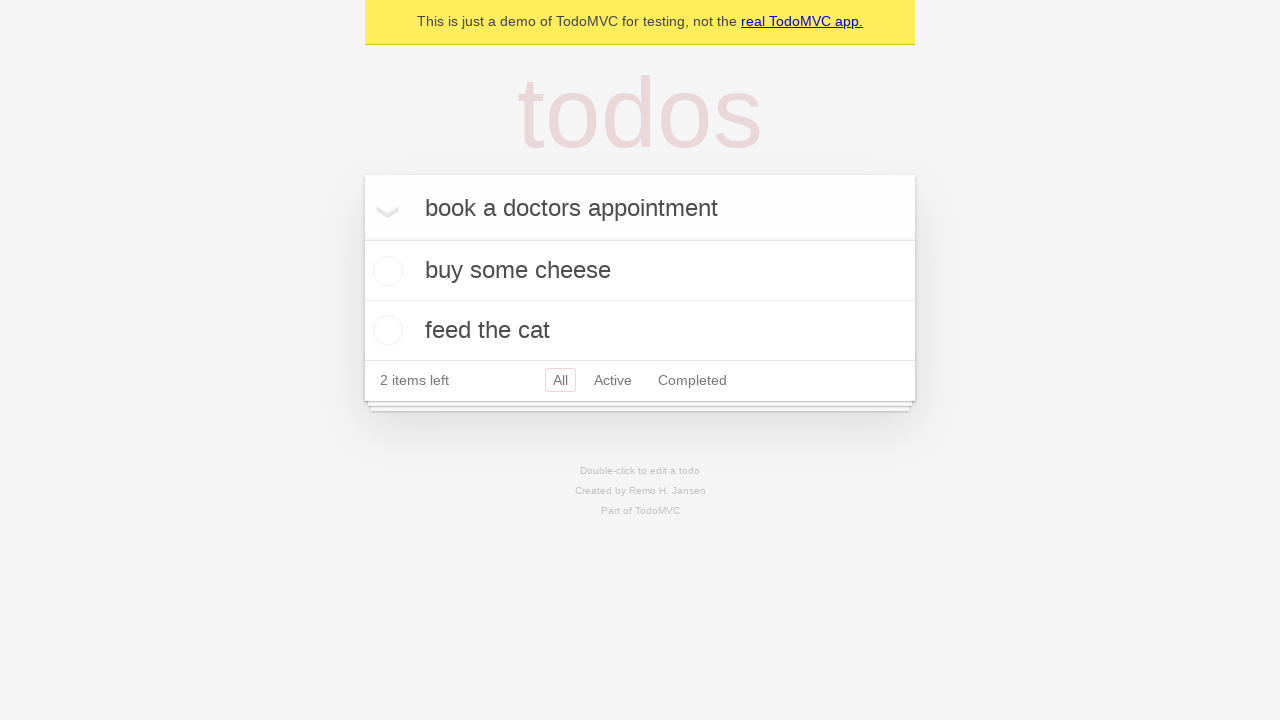

Pressed Enter to create todo 'book a doctors appointment' on .new-todo
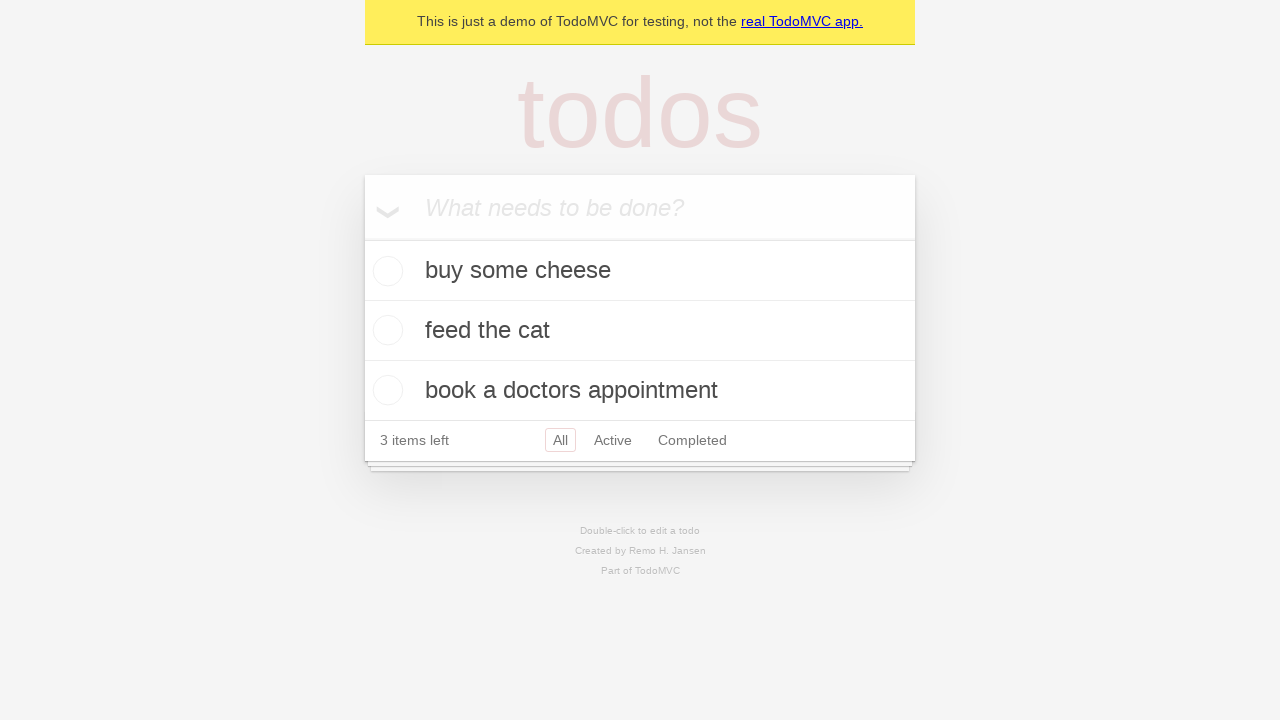

Double-clicked second todo item to enter edit mode at (640, 331) on .todo-list li >> nth=1
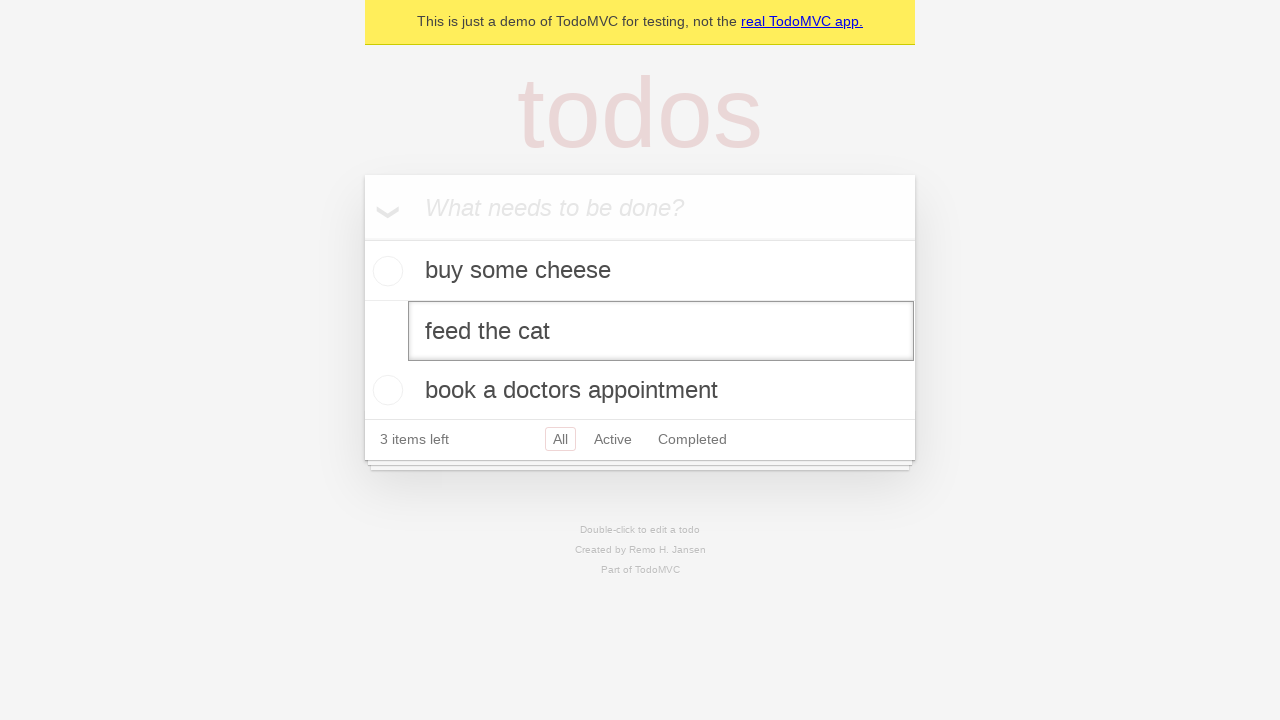

Filled edit field with 'buy some sausages' on .todo-list li >> nth=1 >> .edit
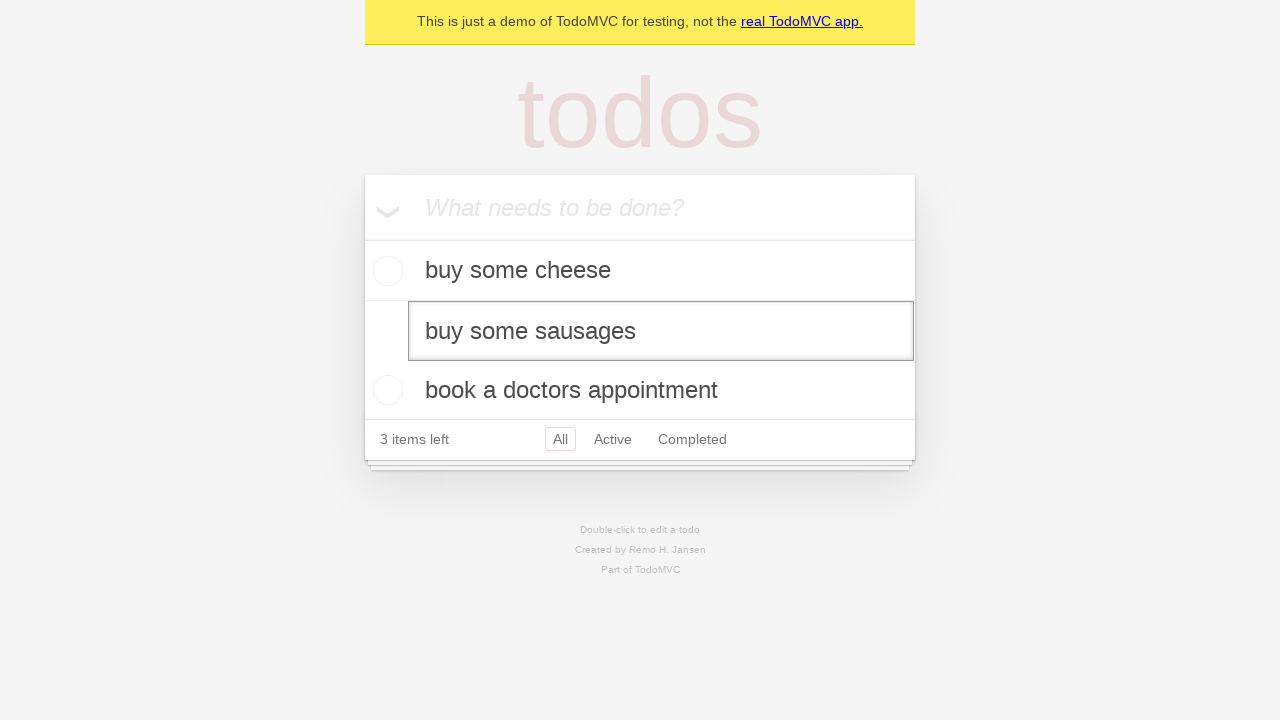

Triggered blur event on edit field to save changes
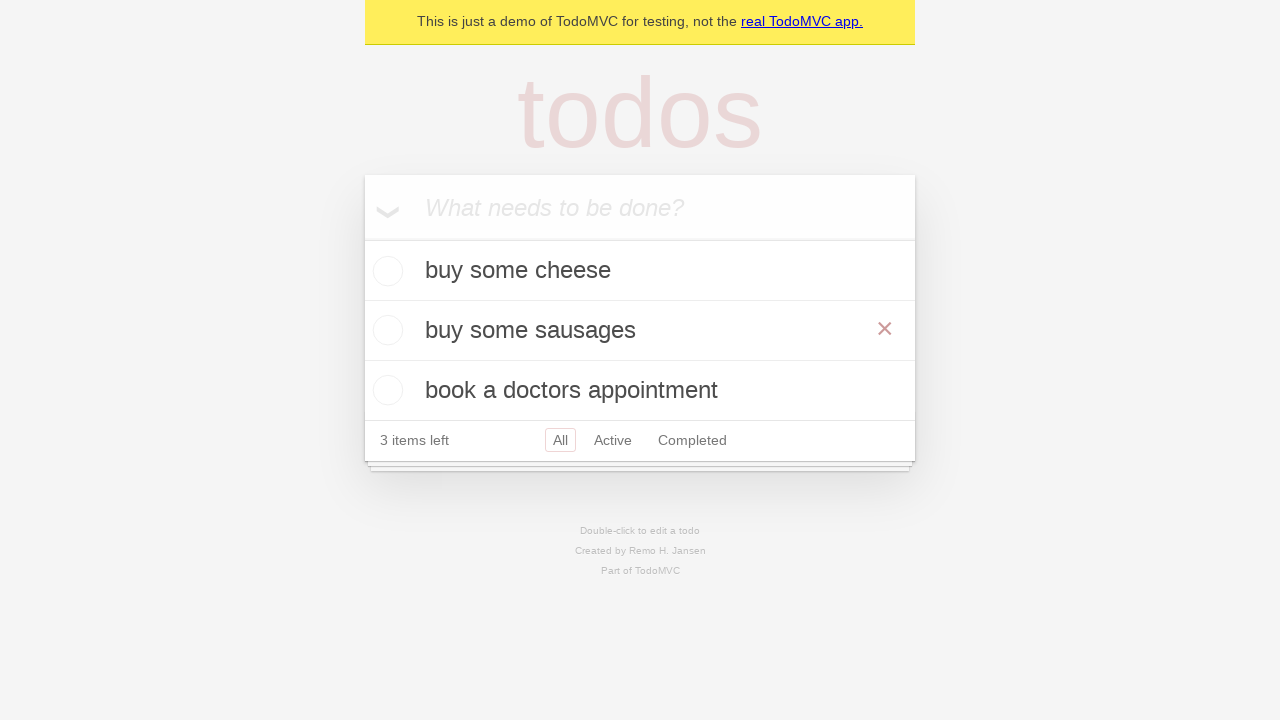

Verified all todo items have correct text including edited item
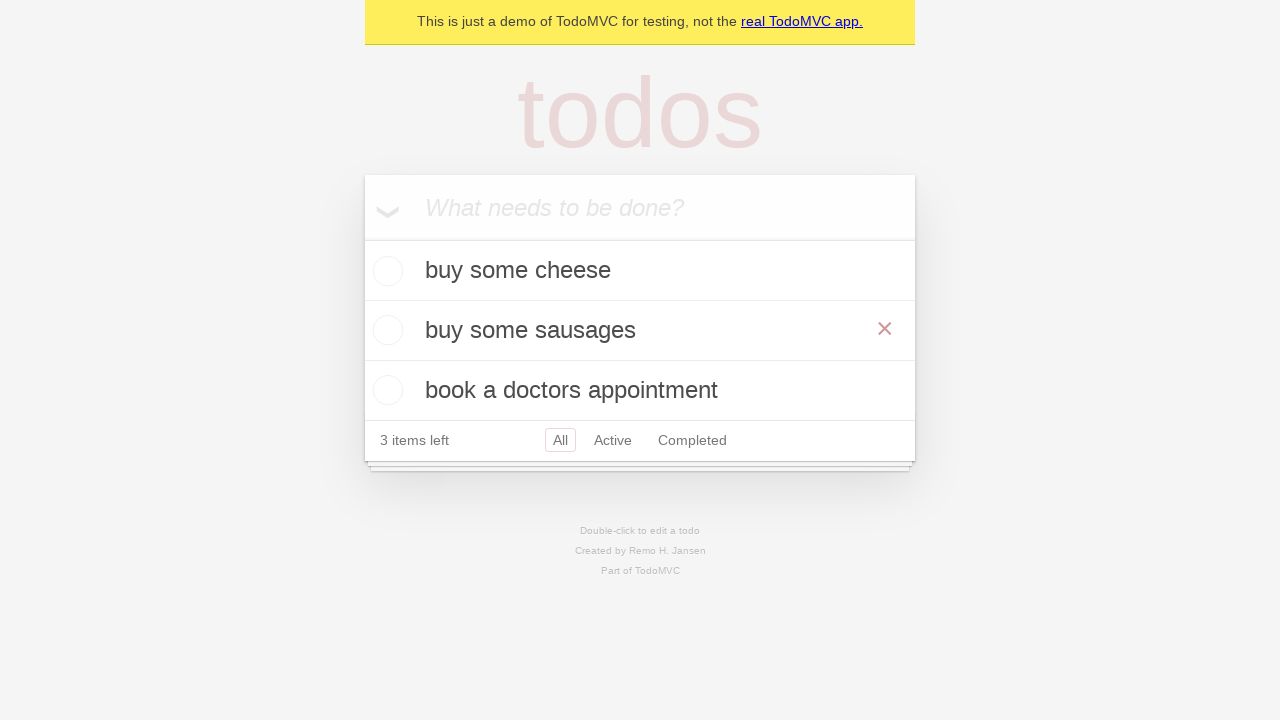

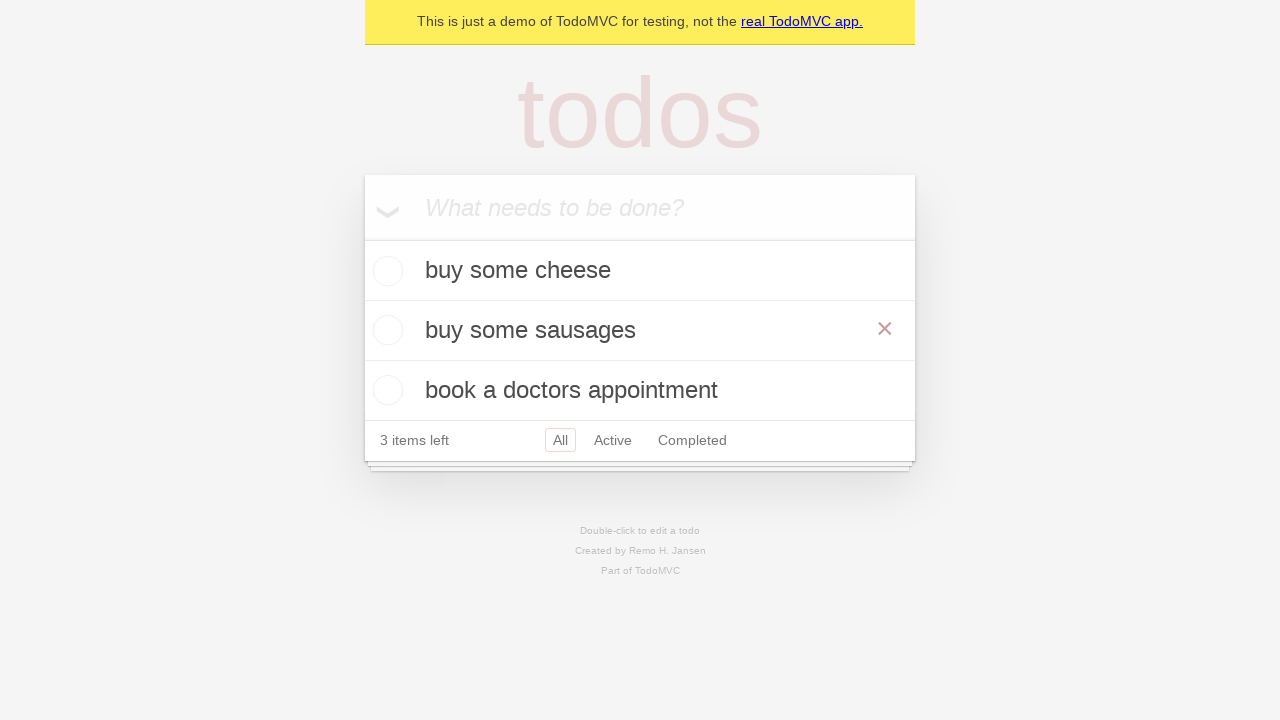